Navigates to the Omayo blog page and verifies that a specific paragraph element contains the expected text "PracticeAutomationHere"

Starting URL: https://omayo.blogspot.com/

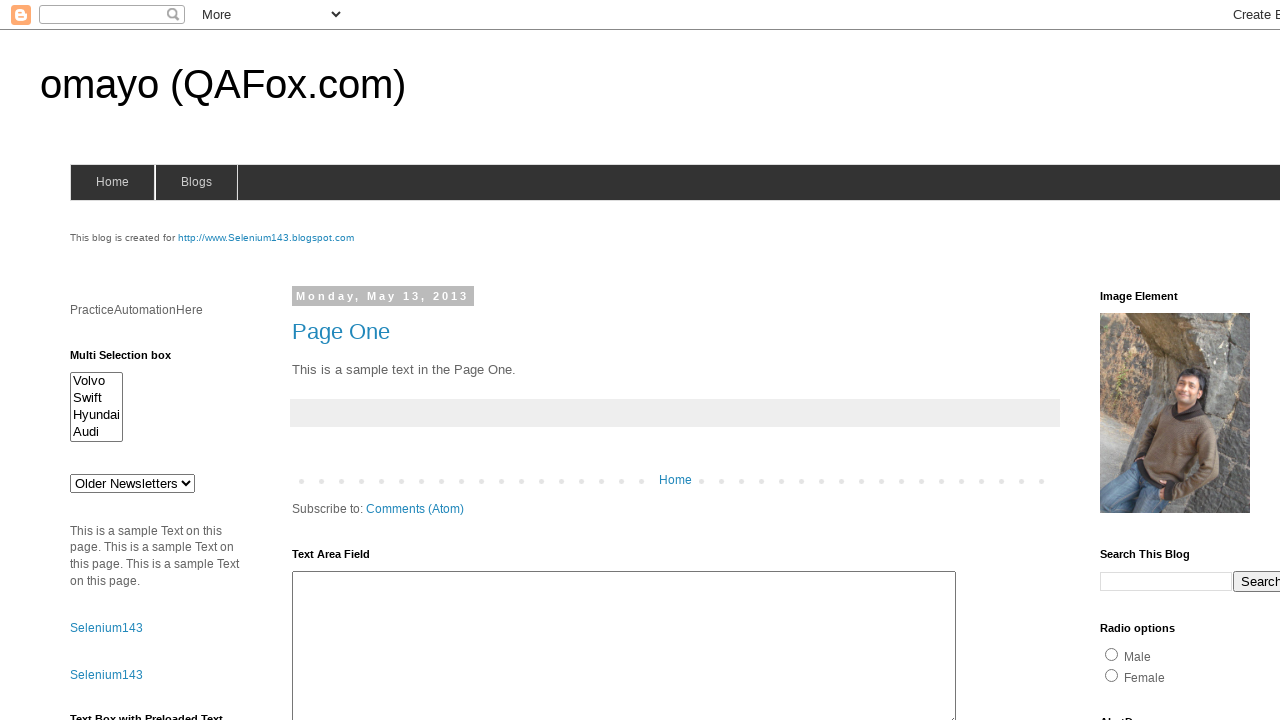

Navigated to Omayo blog page
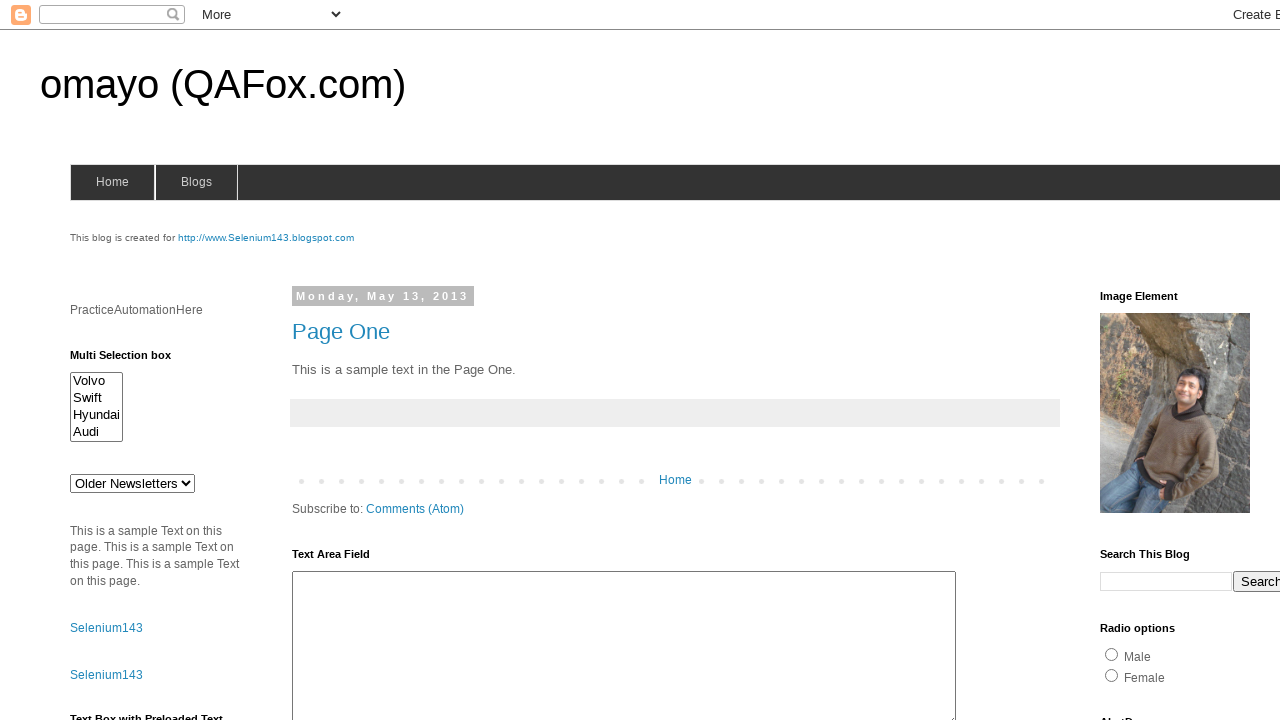

Retrieved text content from paragraph element with id 'pah'
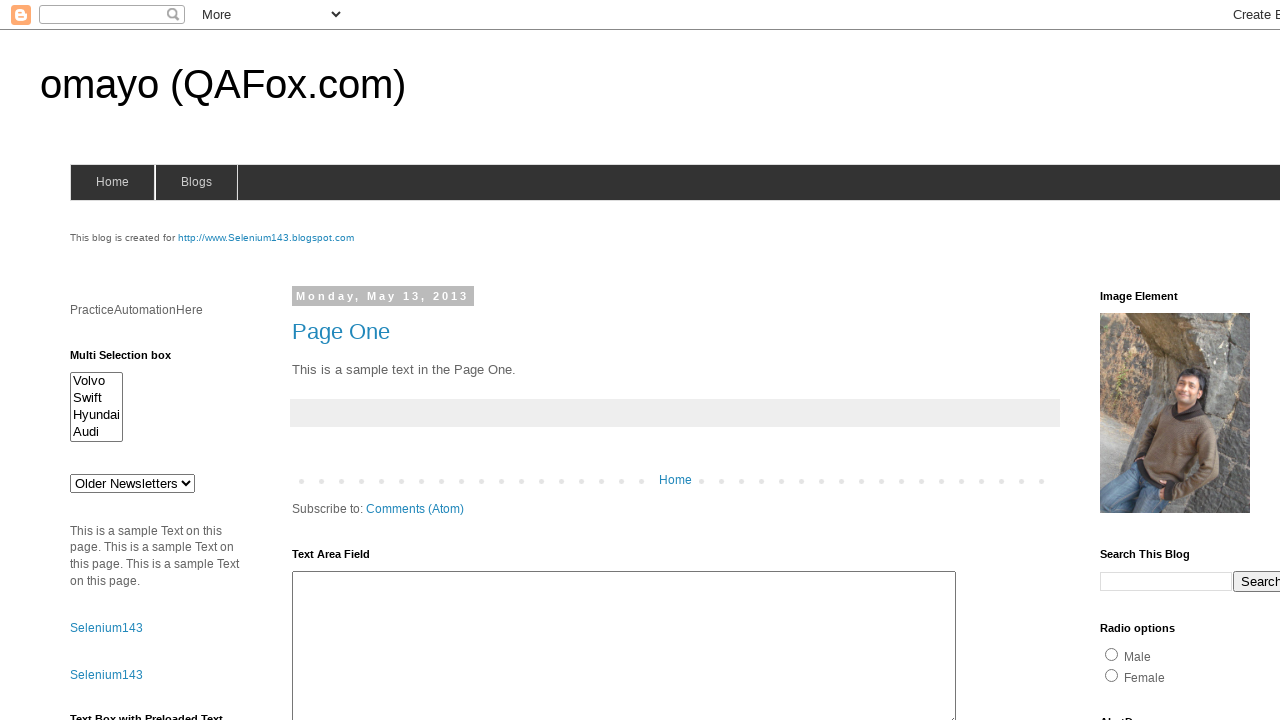

Verified paragraph element contains expected text 'PracticeAutomationHere'
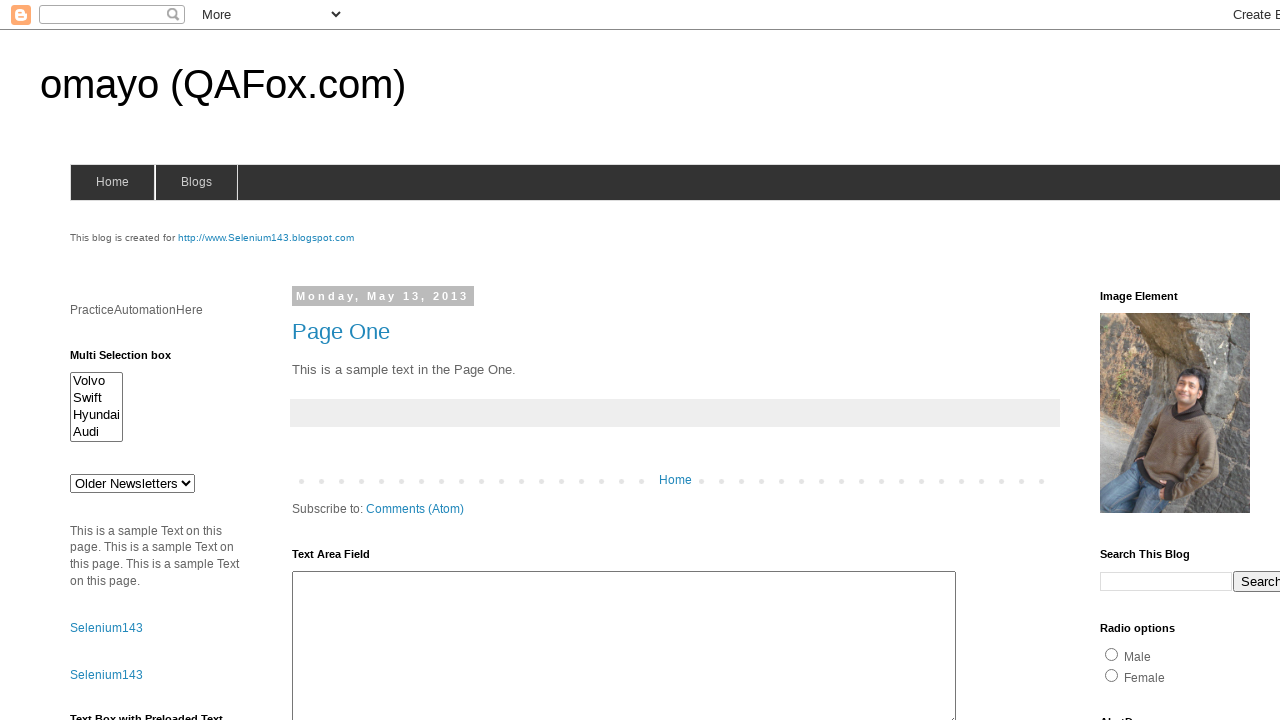

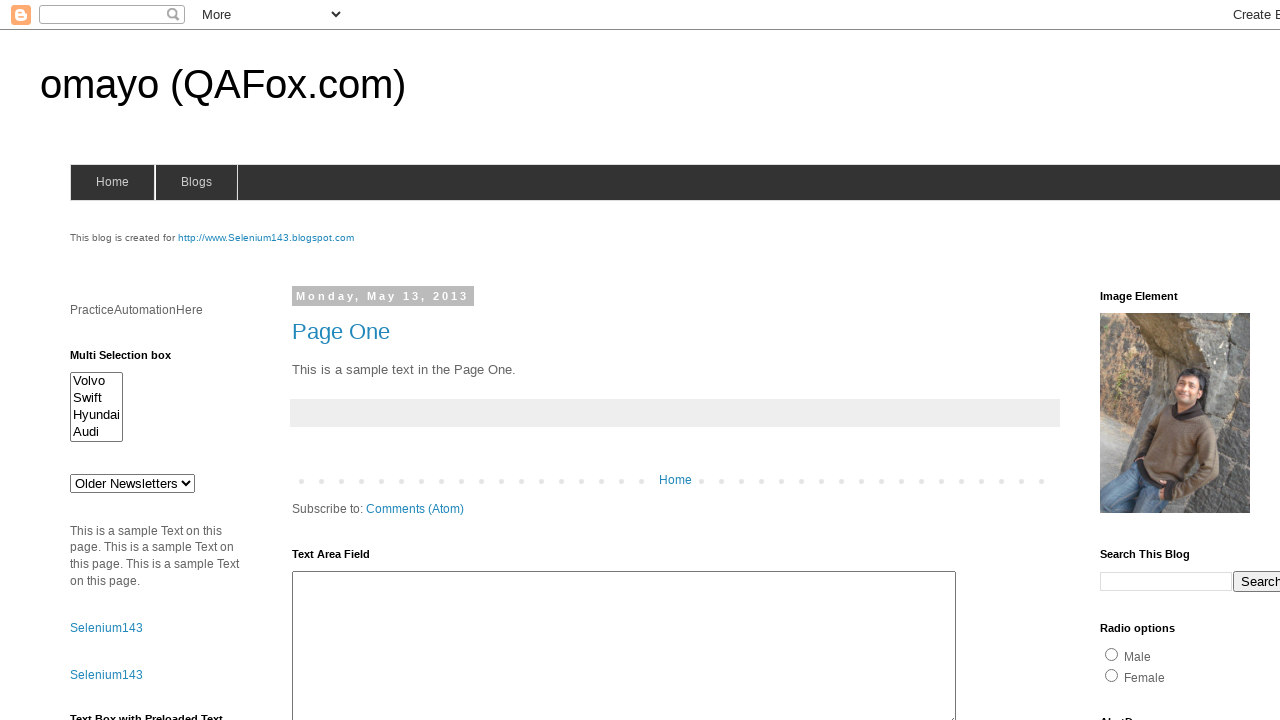